Tests a flight booking workflow by selecting departure and destination cities, finding flights, filling out passenger and payment information, and completing a purchase.

Starting URL: https://blazedemo.com/

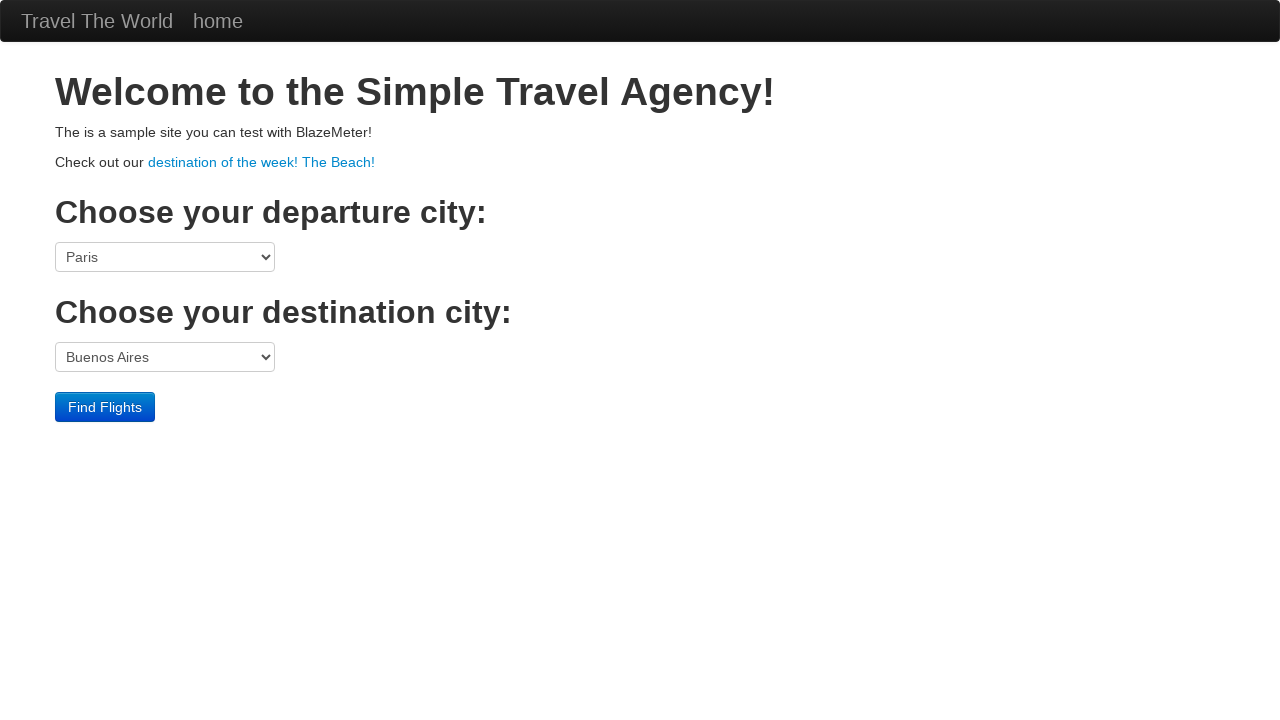

Selected Boston as departure city on select[name="fromPort"]
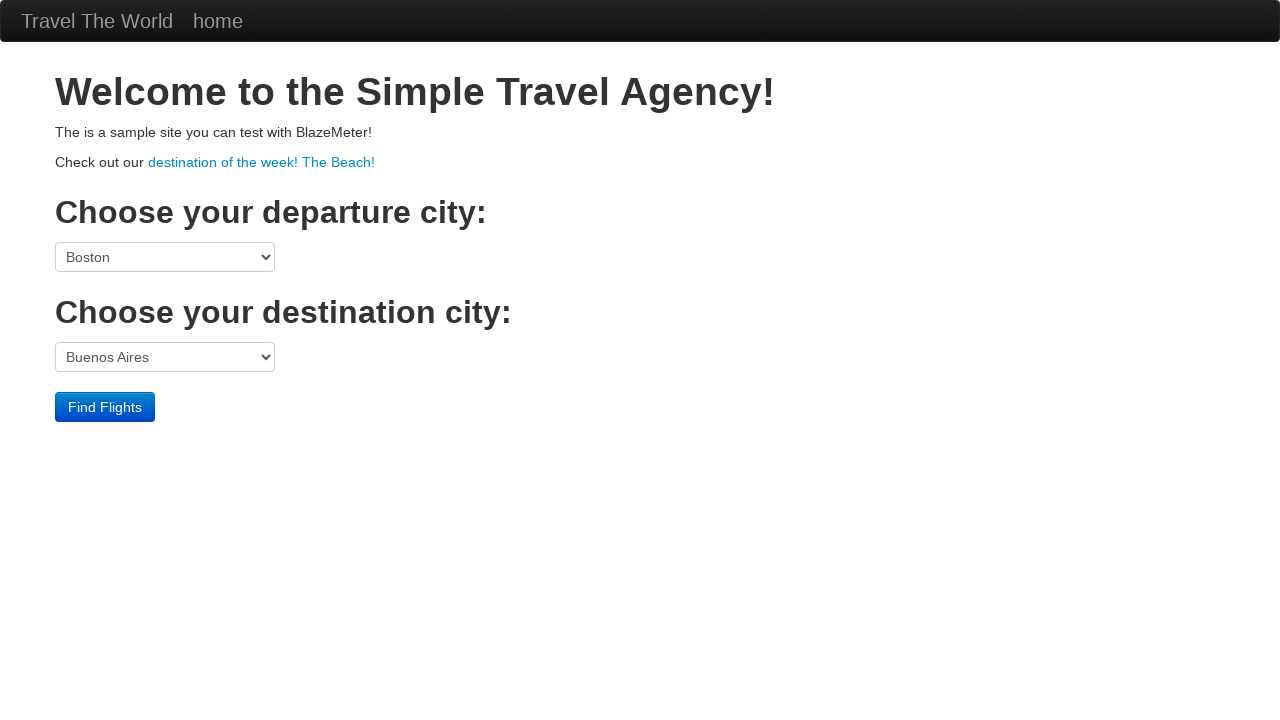

Selected London as destination city on select[name="toPort"]
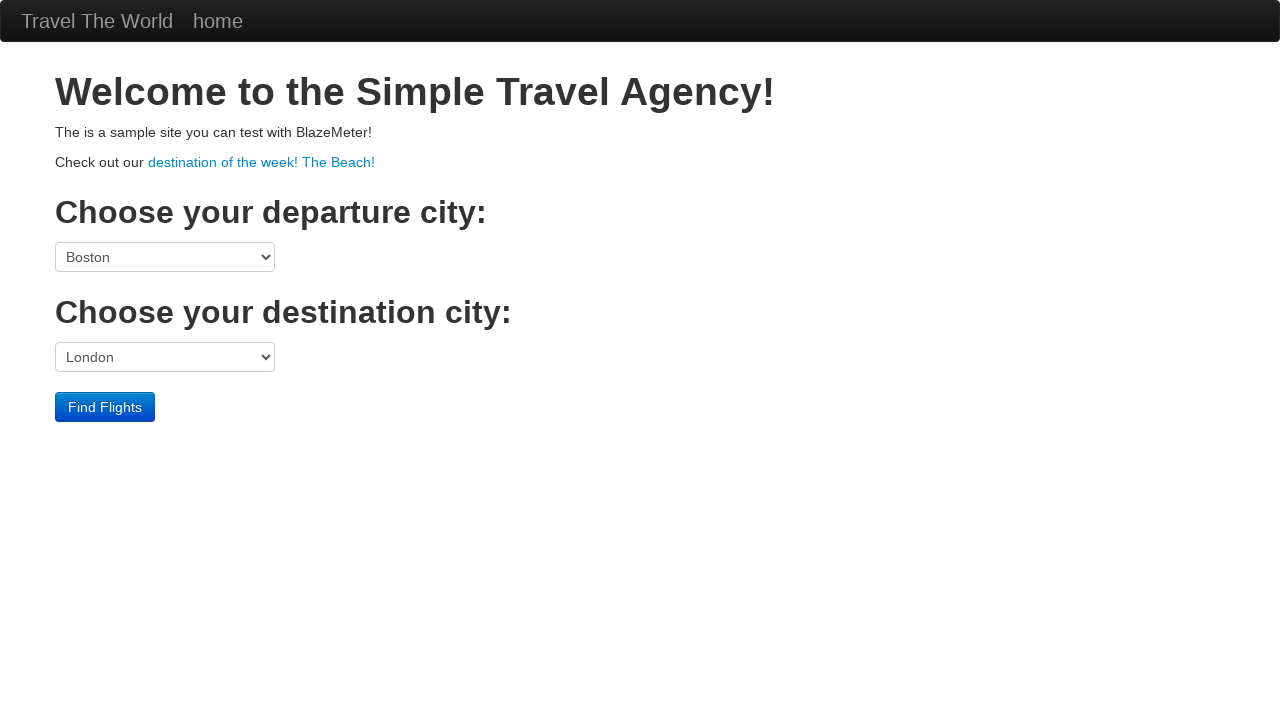

Clicked Find Flights button to search for available flights at (105, 407) on internal:role=button[name="Find Flights"i]
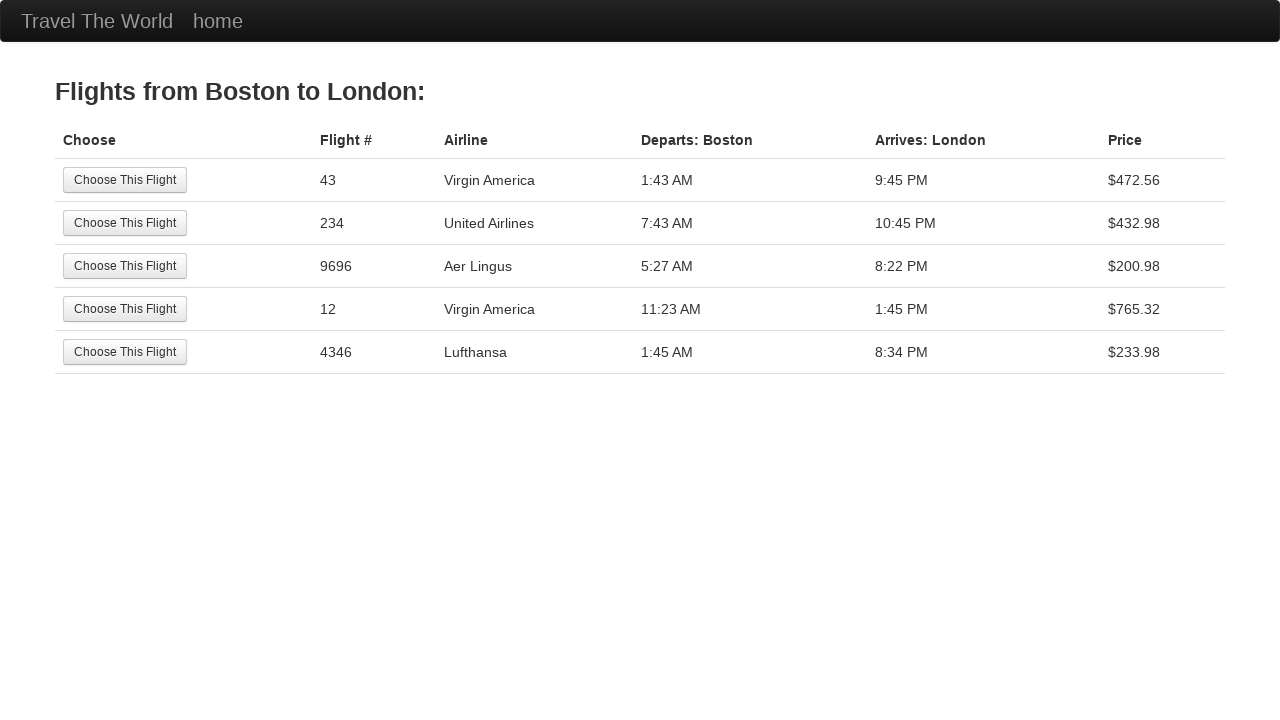

Navigated to purchase page
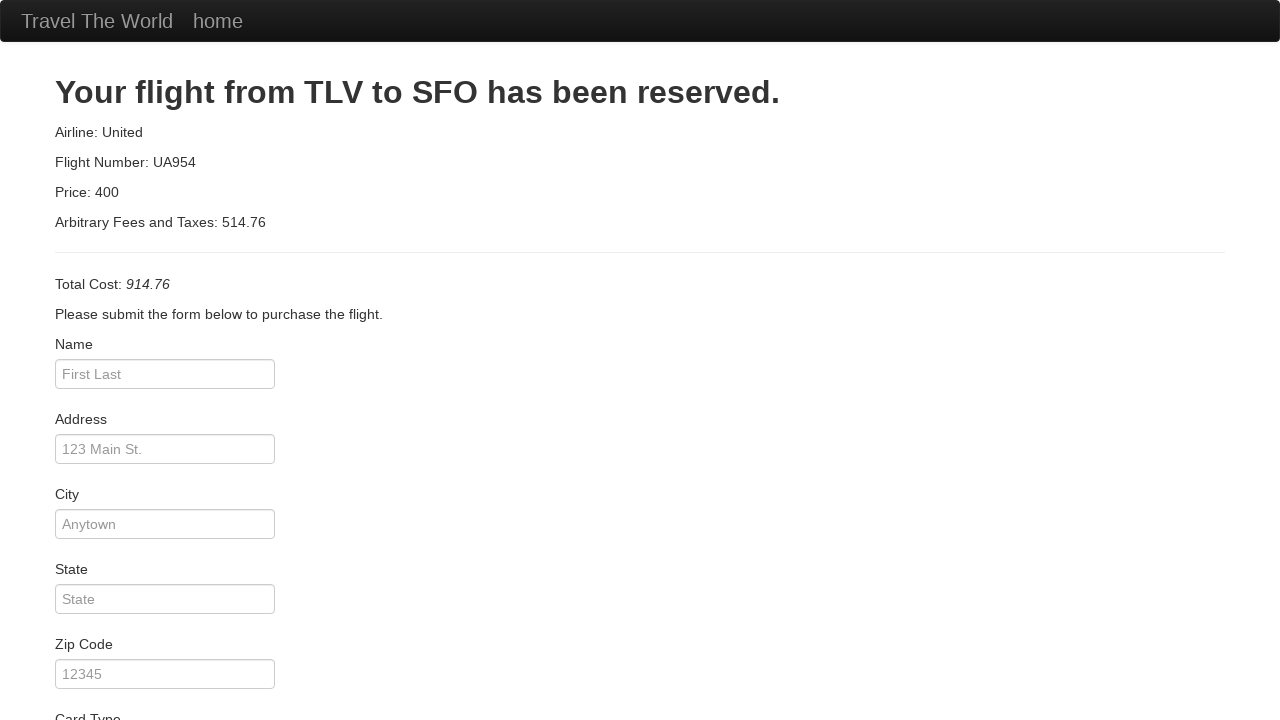

Clicked passenger name field at (165, 374) on internal:attr=[placeholder="First Last"i]
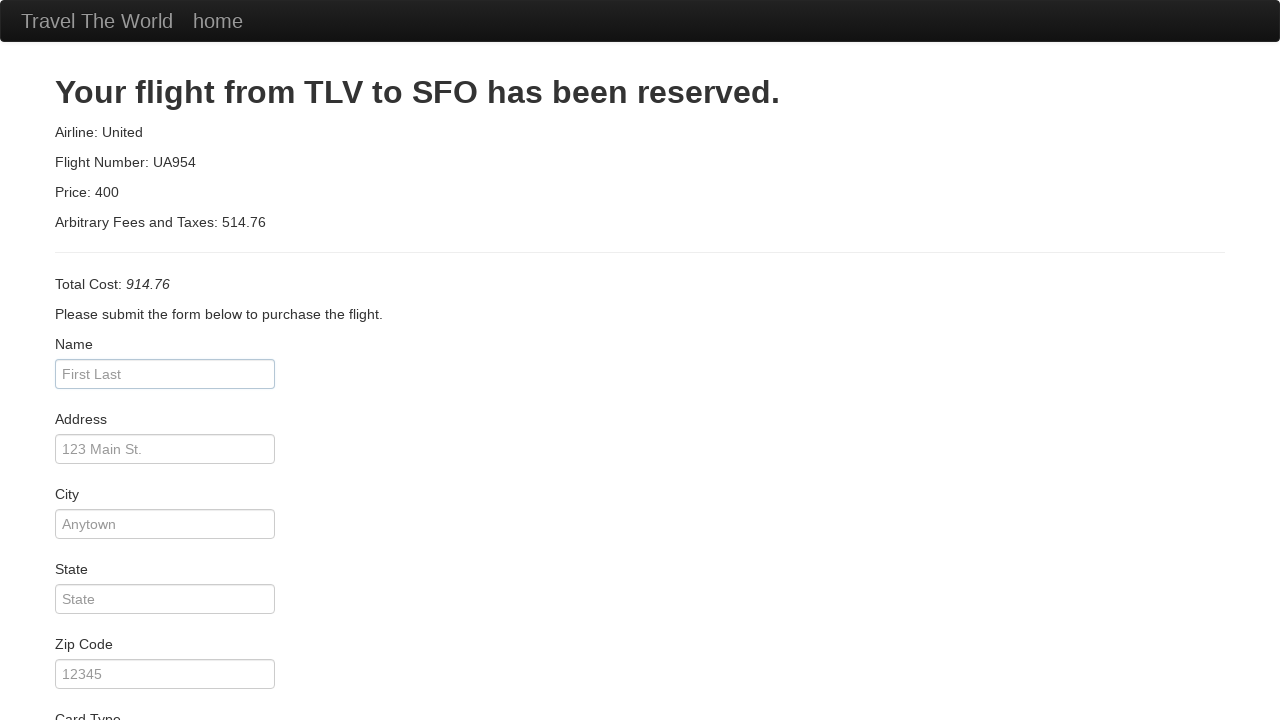

Filled passenger name with 'Abhi Dixit' on internal:attr=[placeholder="First Last"i]
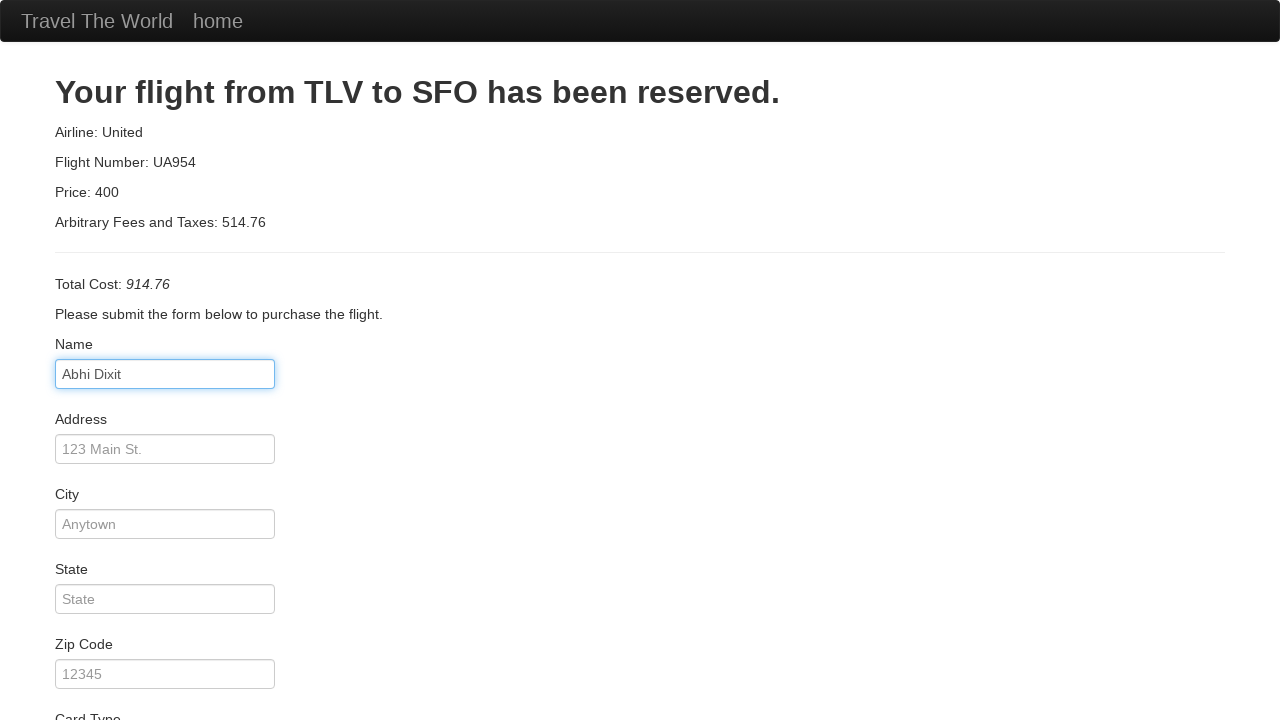

Selected American Express as card type on #cardType
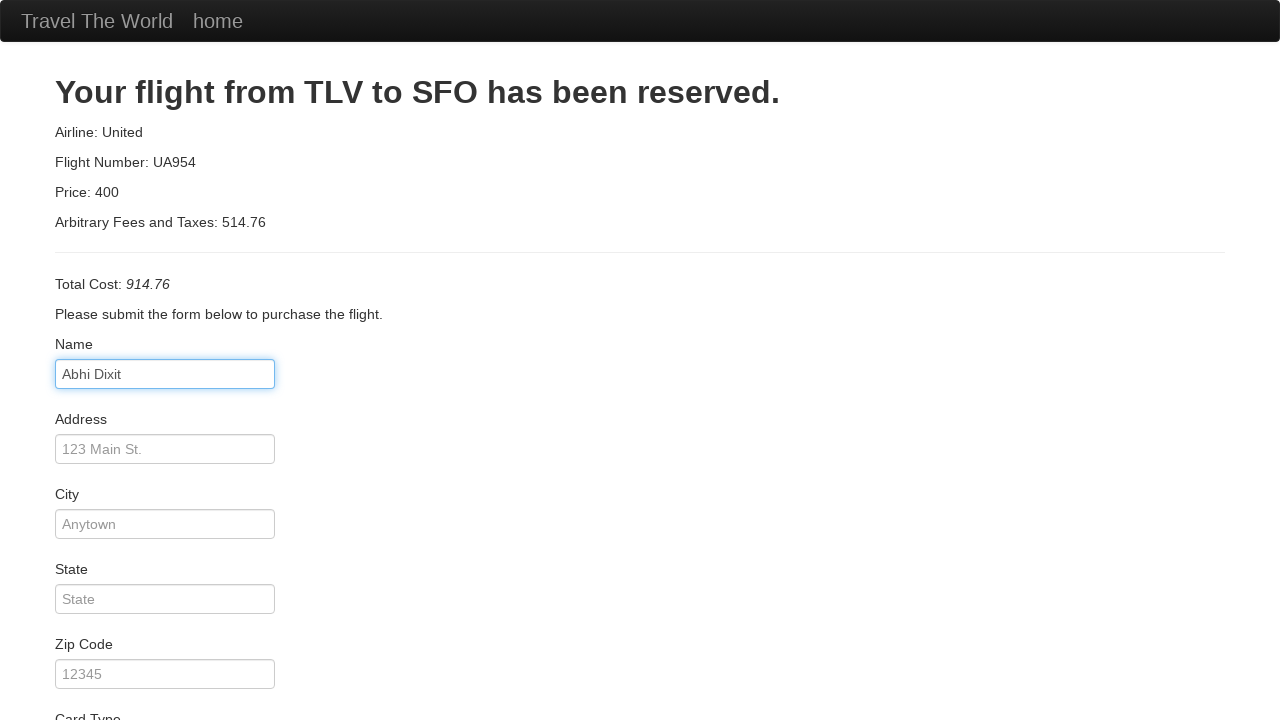

Clicked credit card number field at (165, 380) on internal:attr=[placeholder="Credit Card Number"i]
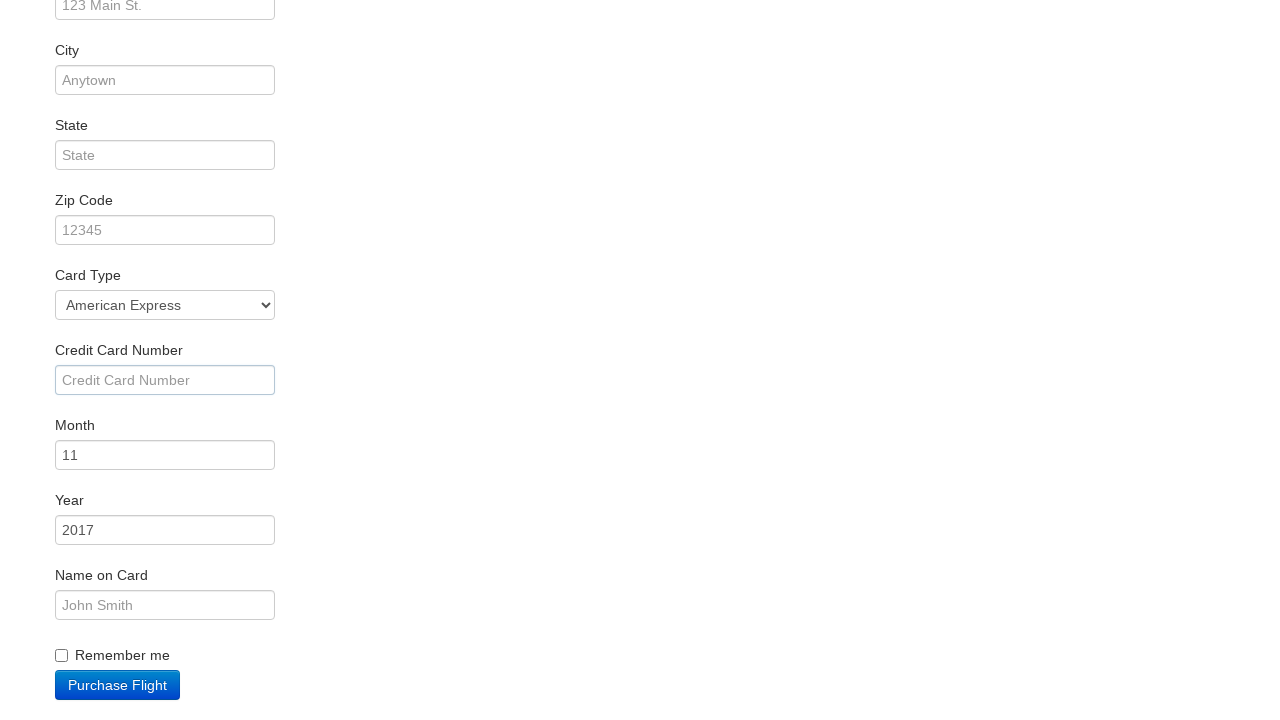

Filled credit card number with '123456789' on internal:attr=[placeholder="Credit Card Number"i]
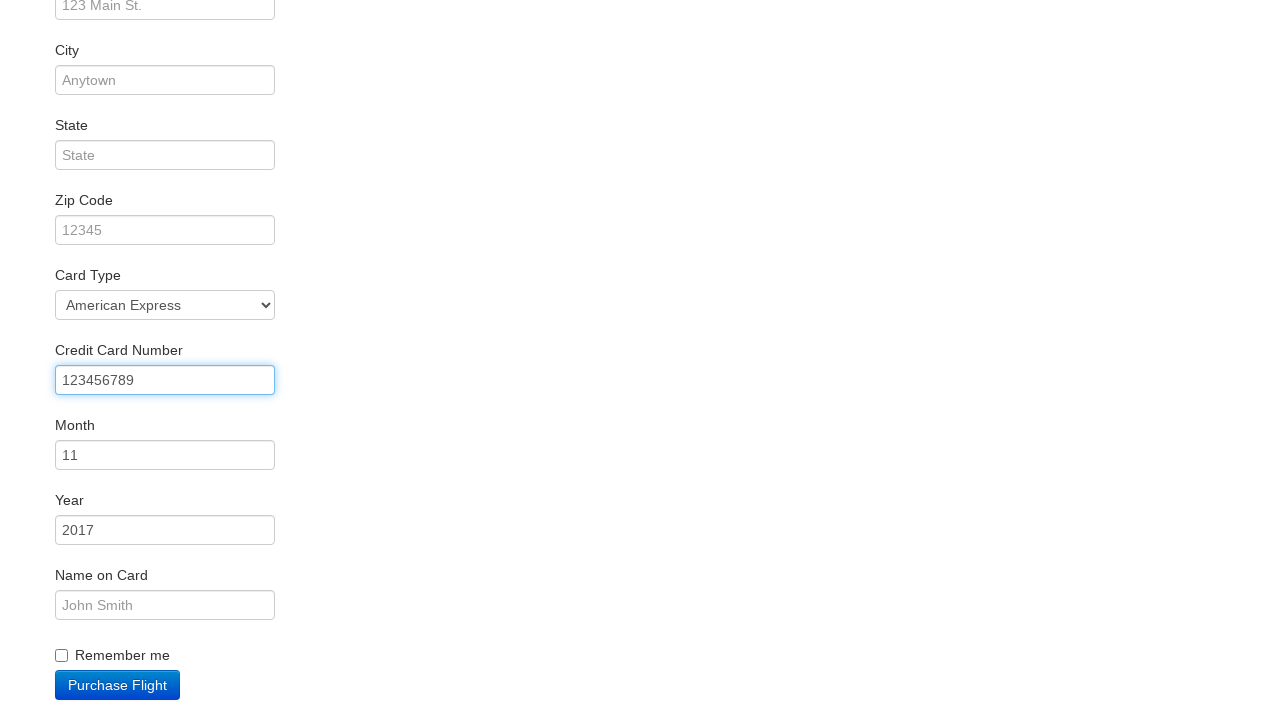

Clicked cardholder name field at (165, 605) on internal:attr=[placeholder="John Smith"i]
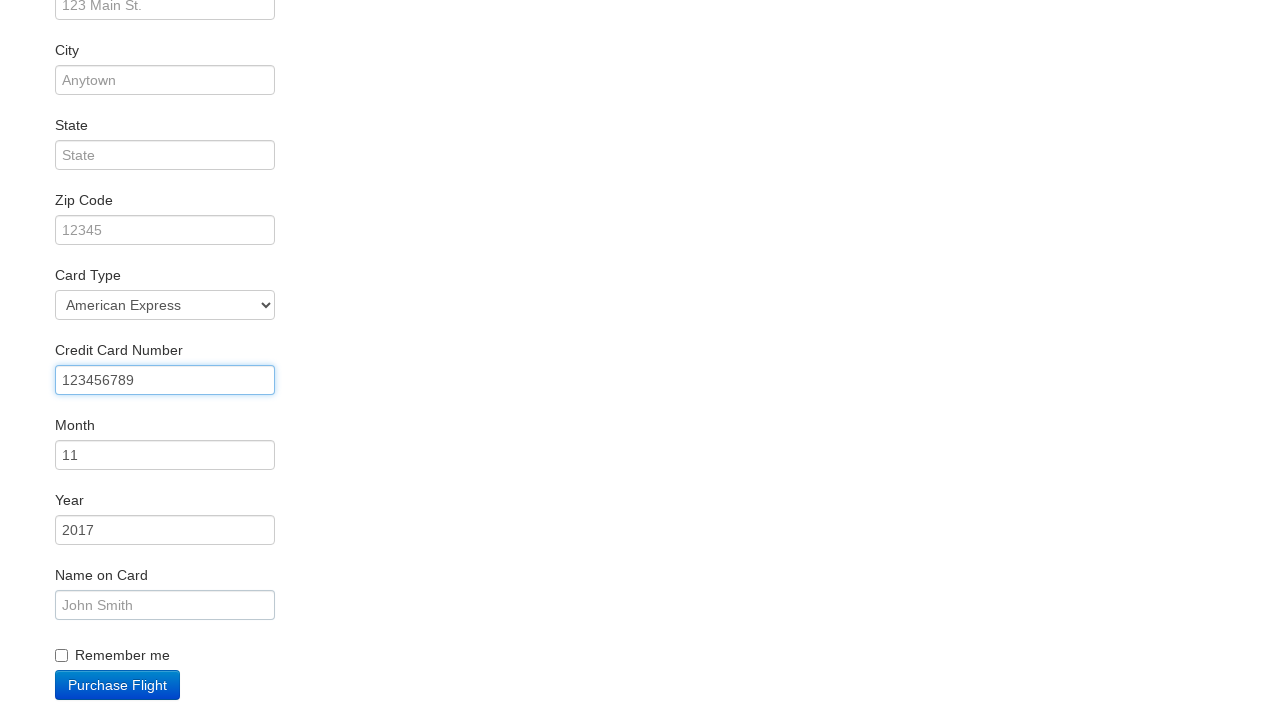

Filled cardholder name with 'Abhi' on internal:attr=[placeholder="John Smith"i]
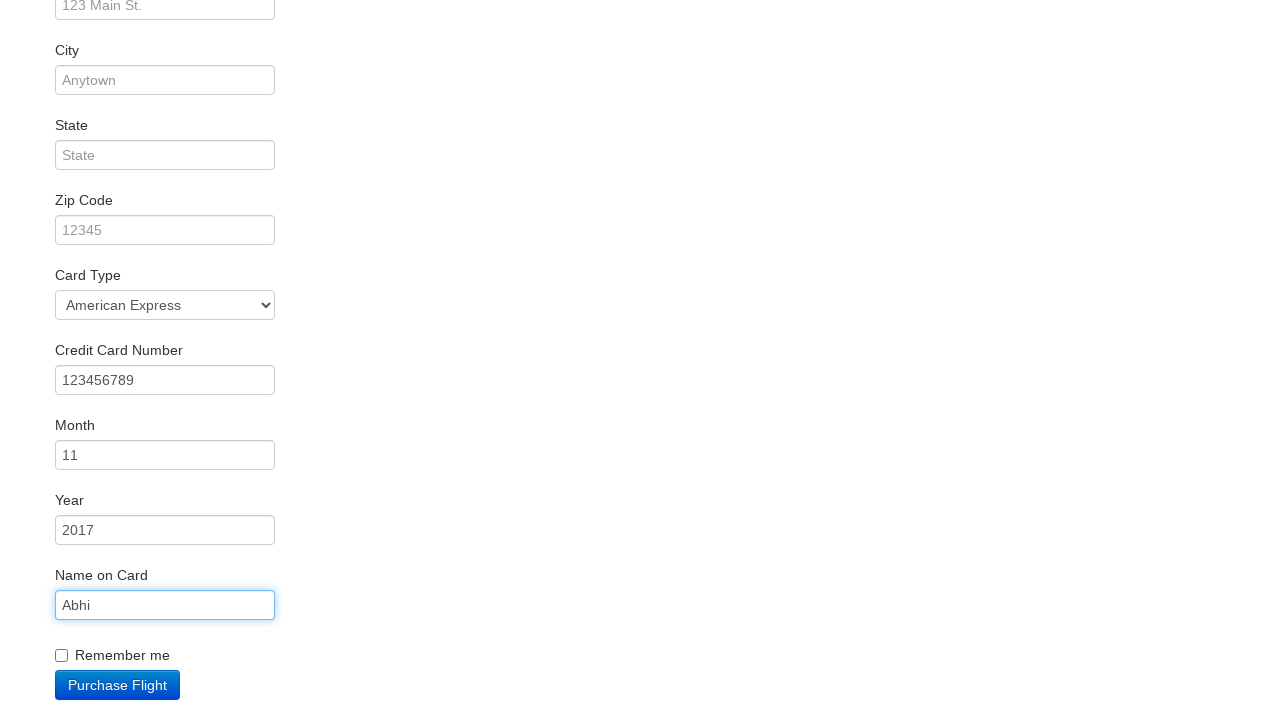

Clicked Purchase Flight button to complete the booking at (118, 685) on internal:role=button[name="Purchase Flight"i]
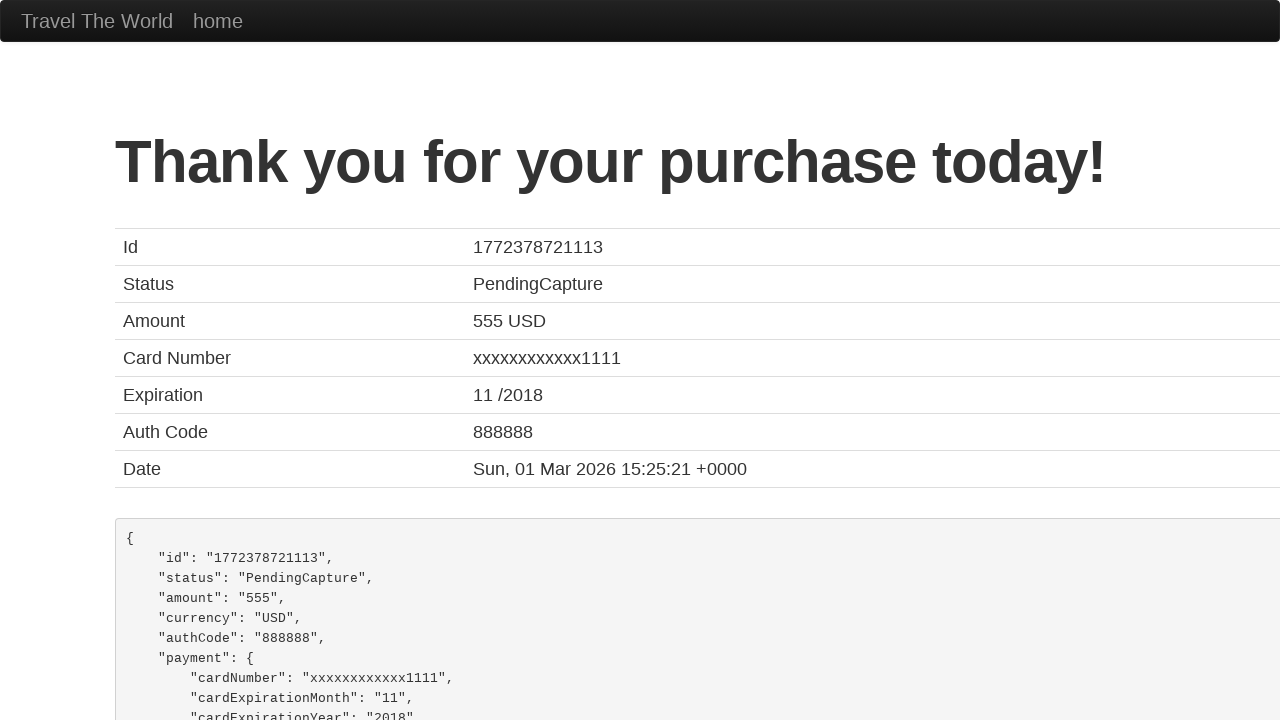

Verified purchase confirmation message 'Thank you for your purchase today!' at (695, 162) on internal:role=heading[name="Thank you for your purchase today!"i]
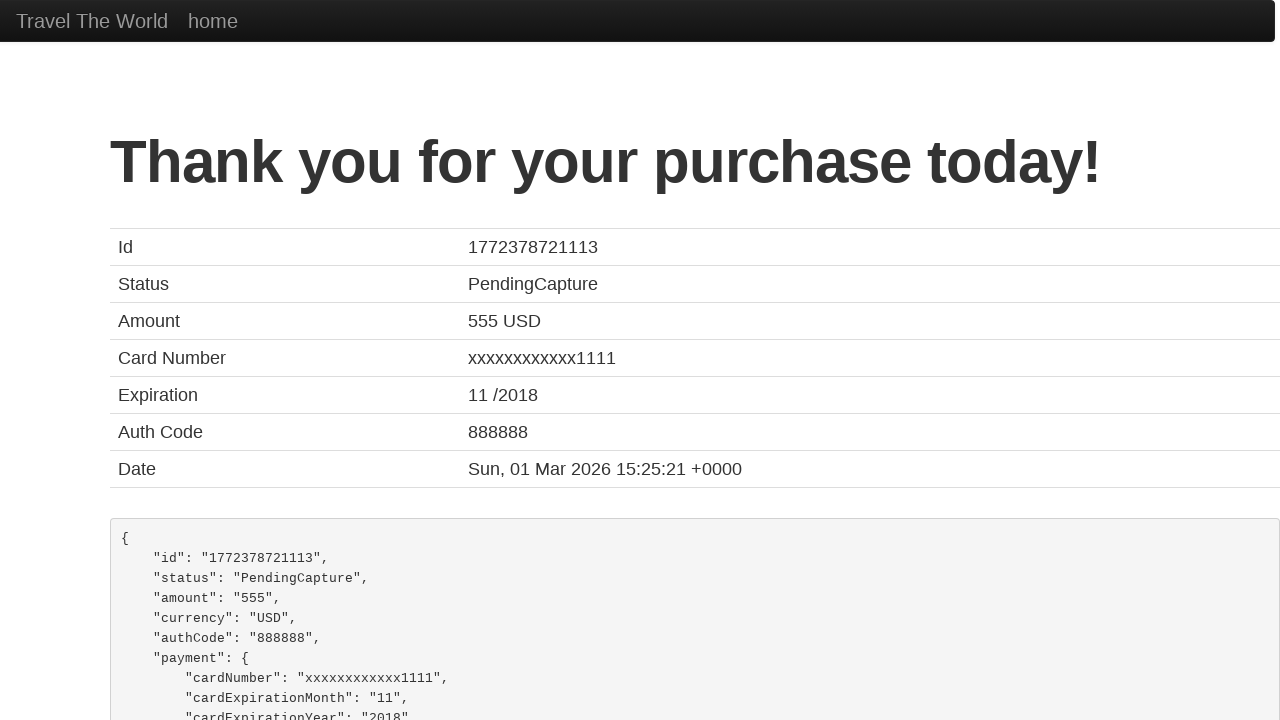

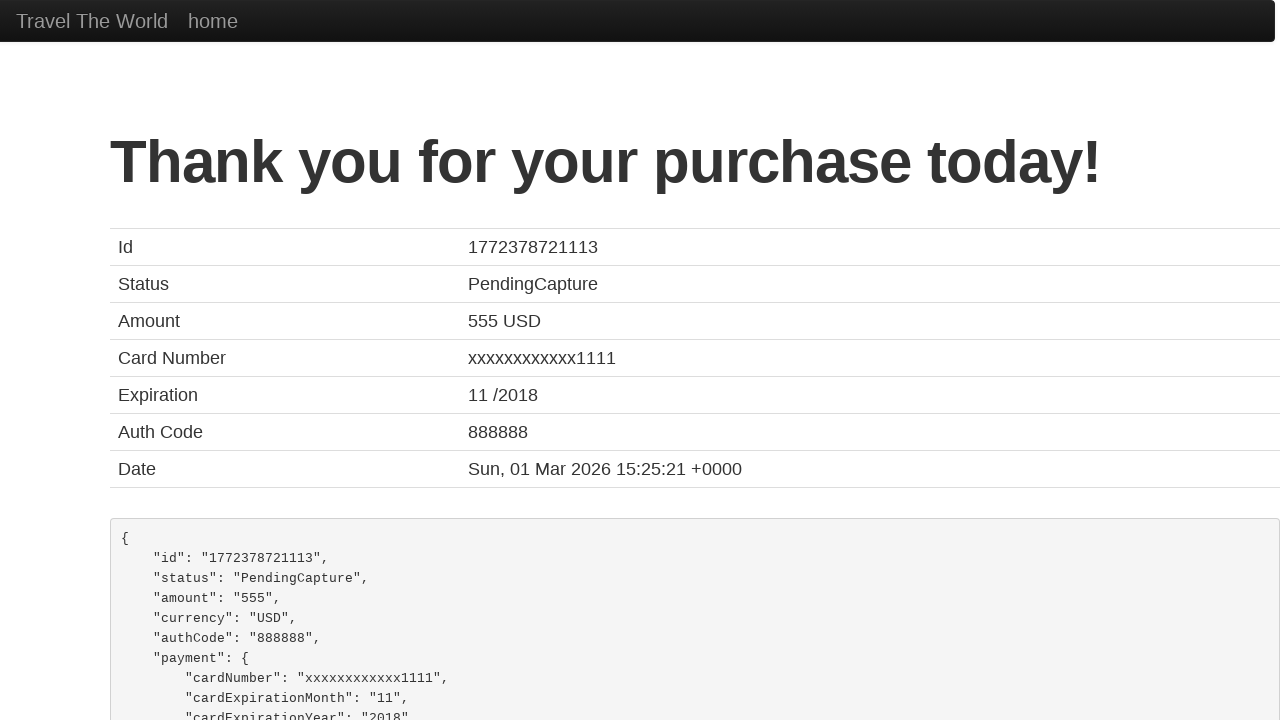